Tests file upload functionality on a demo site by uploading a file using the file input element

Starting URL: https://demoqa.com/upload-download

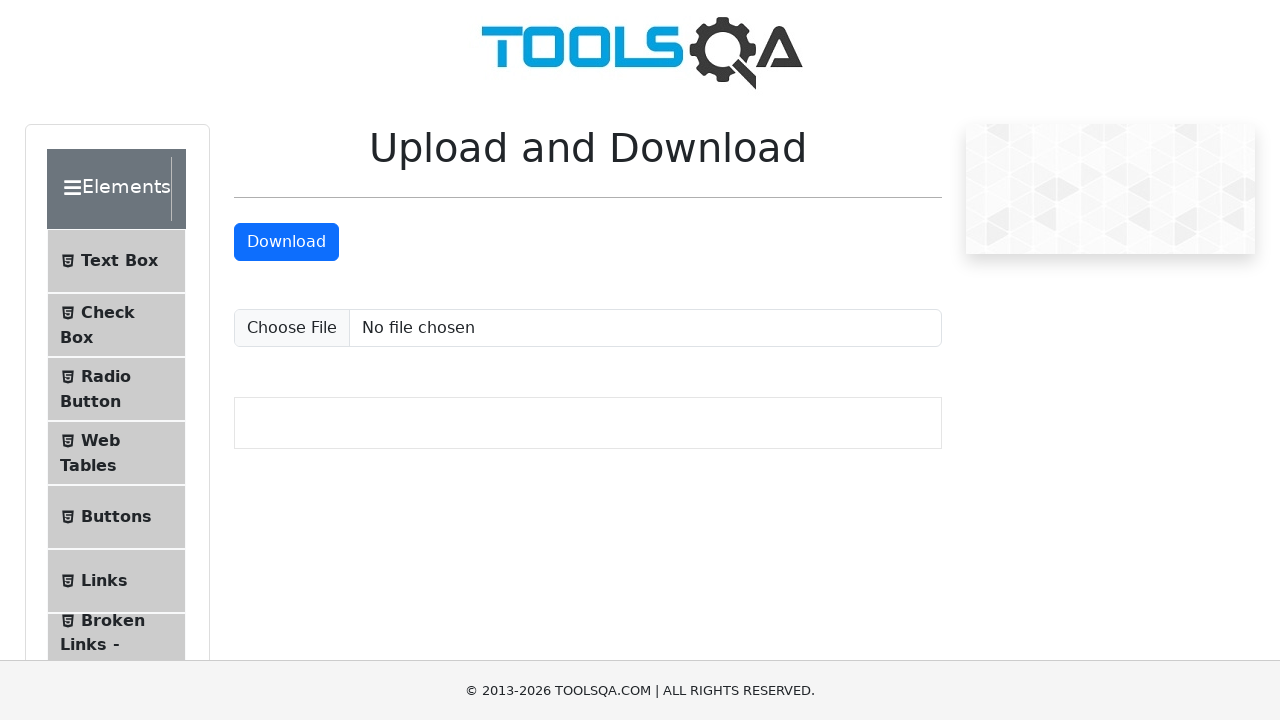

Created temporary test file for upload at /tmp/test_upload_document.txt
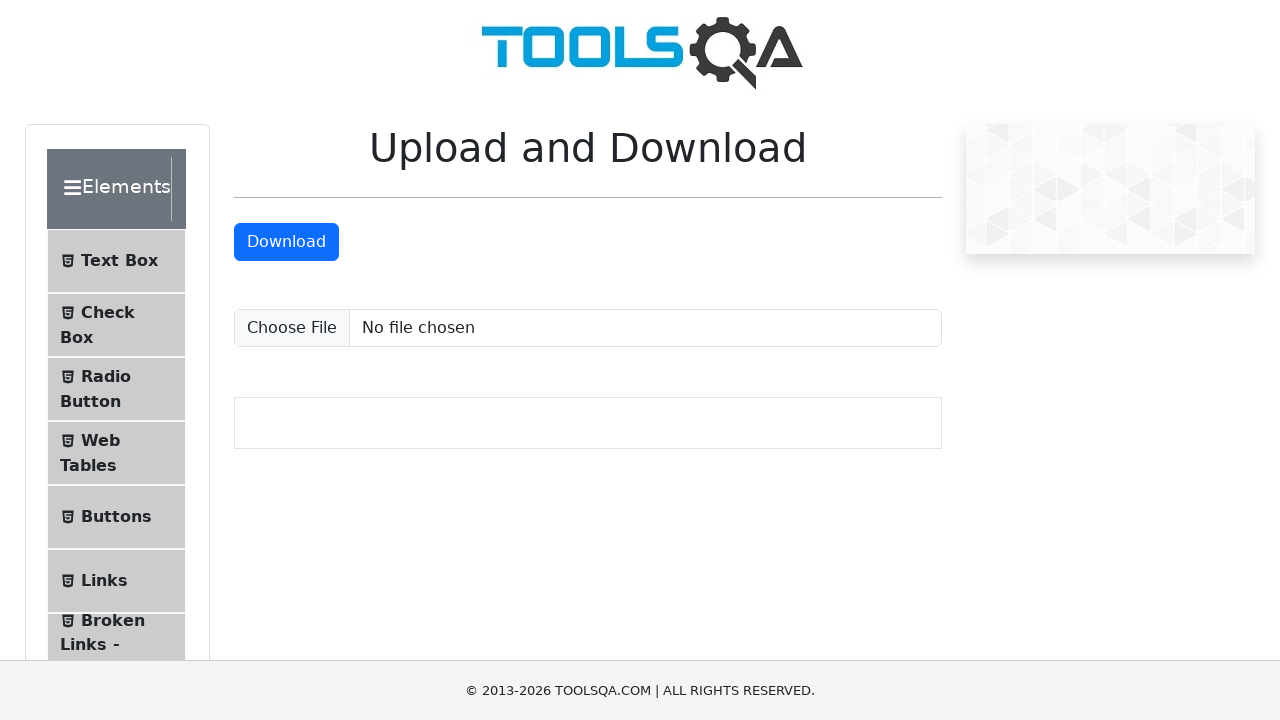

Set file input with test document using sendKeys method
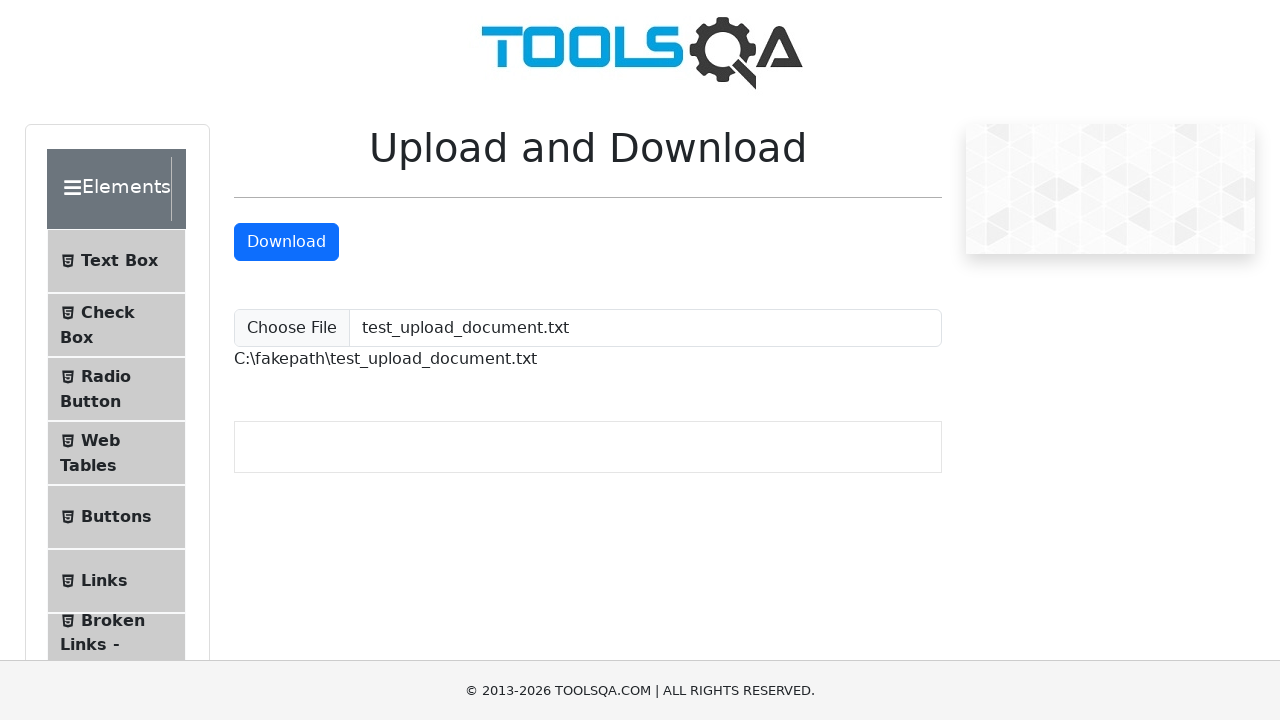

Upload confirmation displayed - file path appeared in uploadedFilePath element
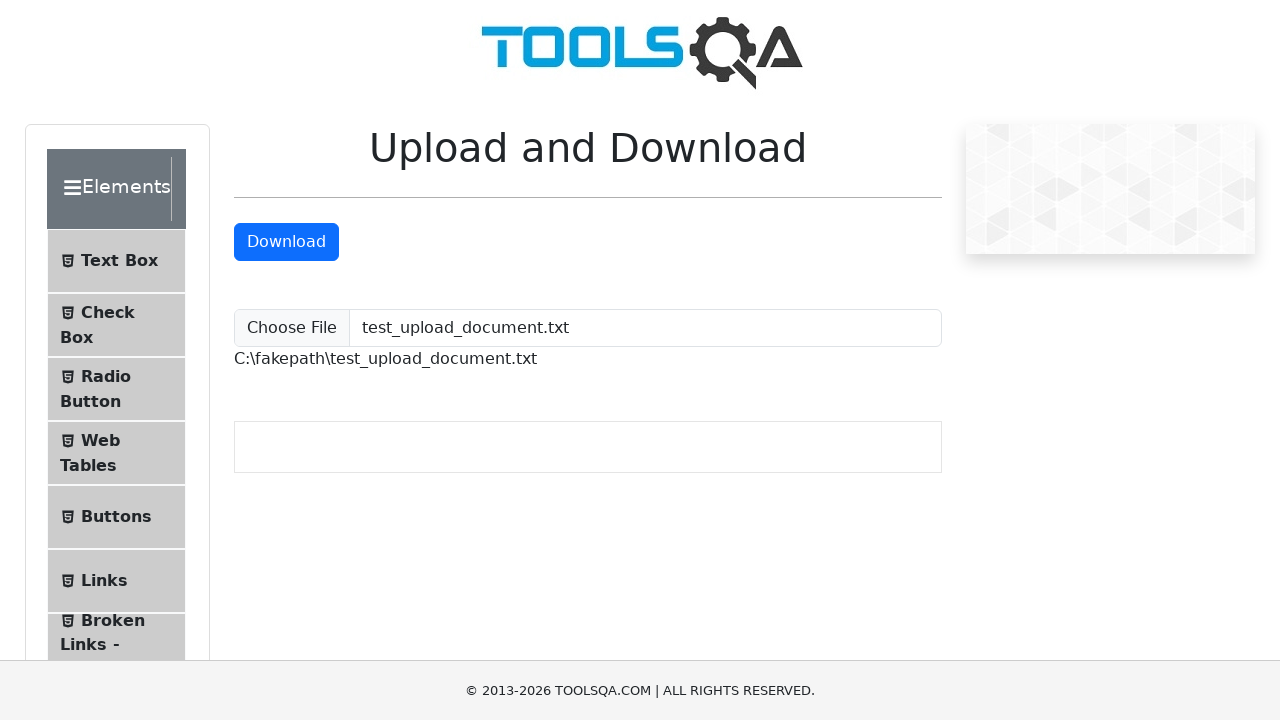

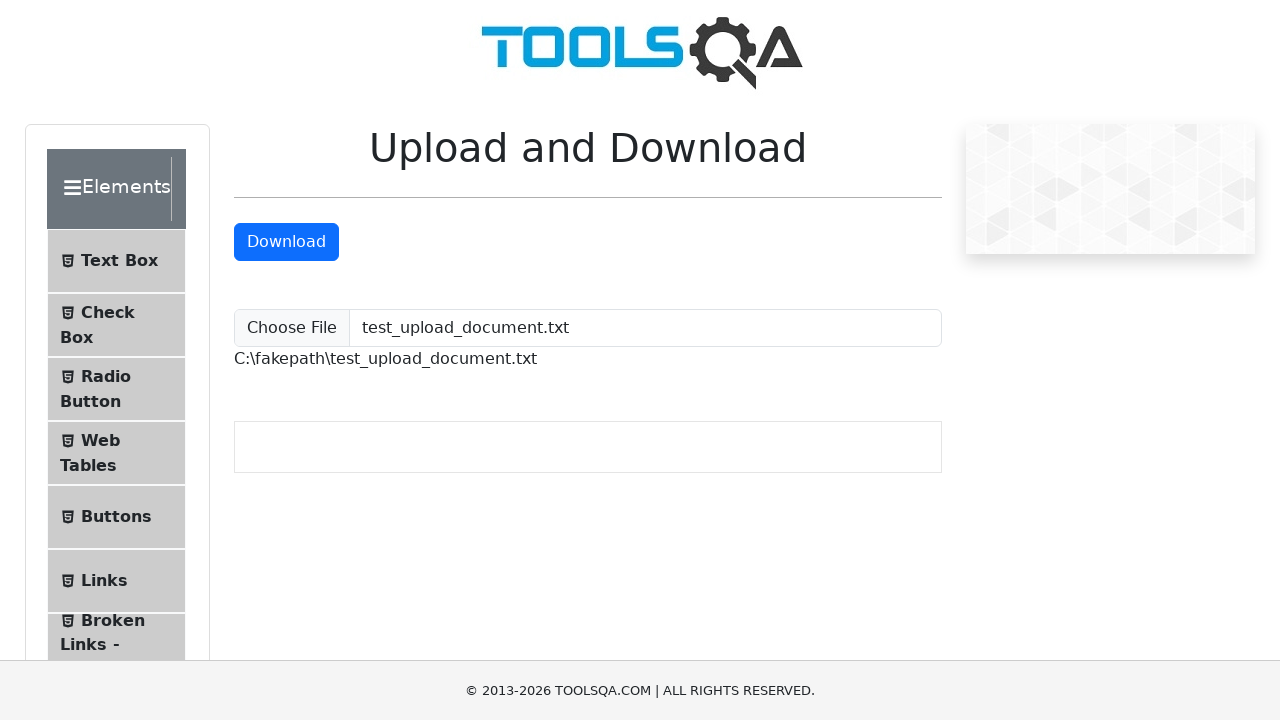